Tests search functionality on so.com by entering text in the search input field

Starting URL: https://www.so.com

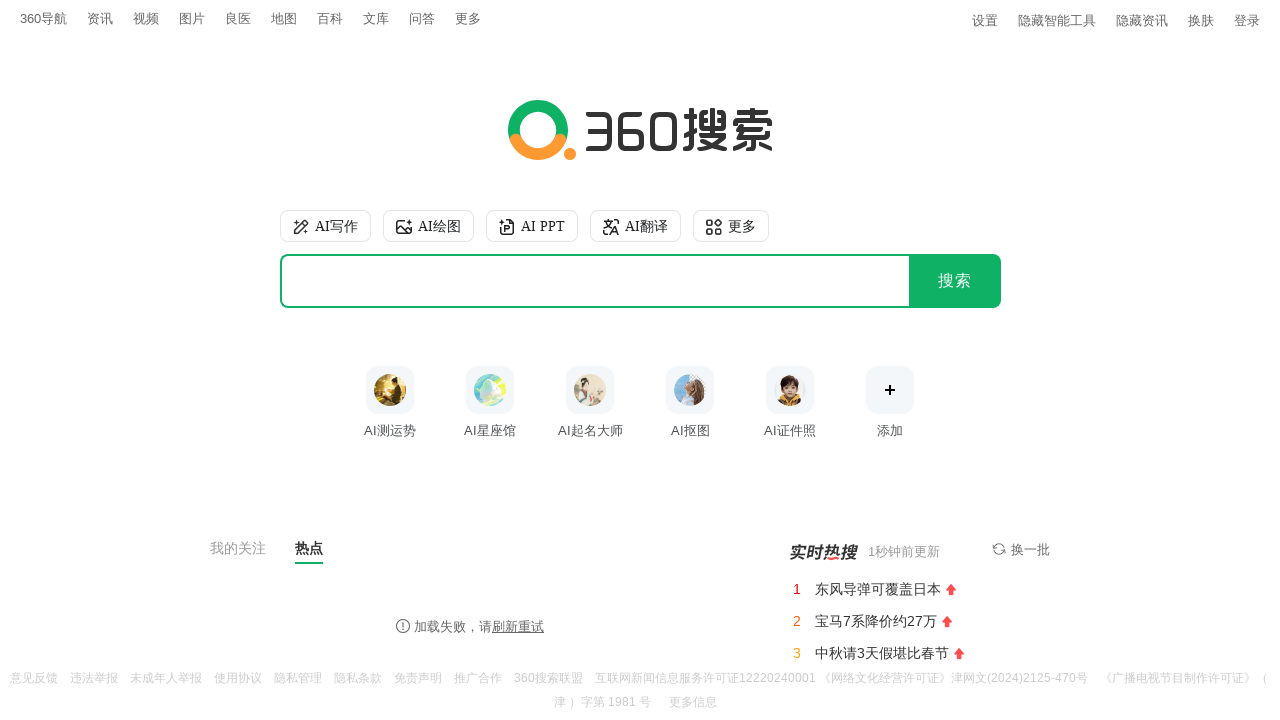

Filled search input field with 'ssss' on #input
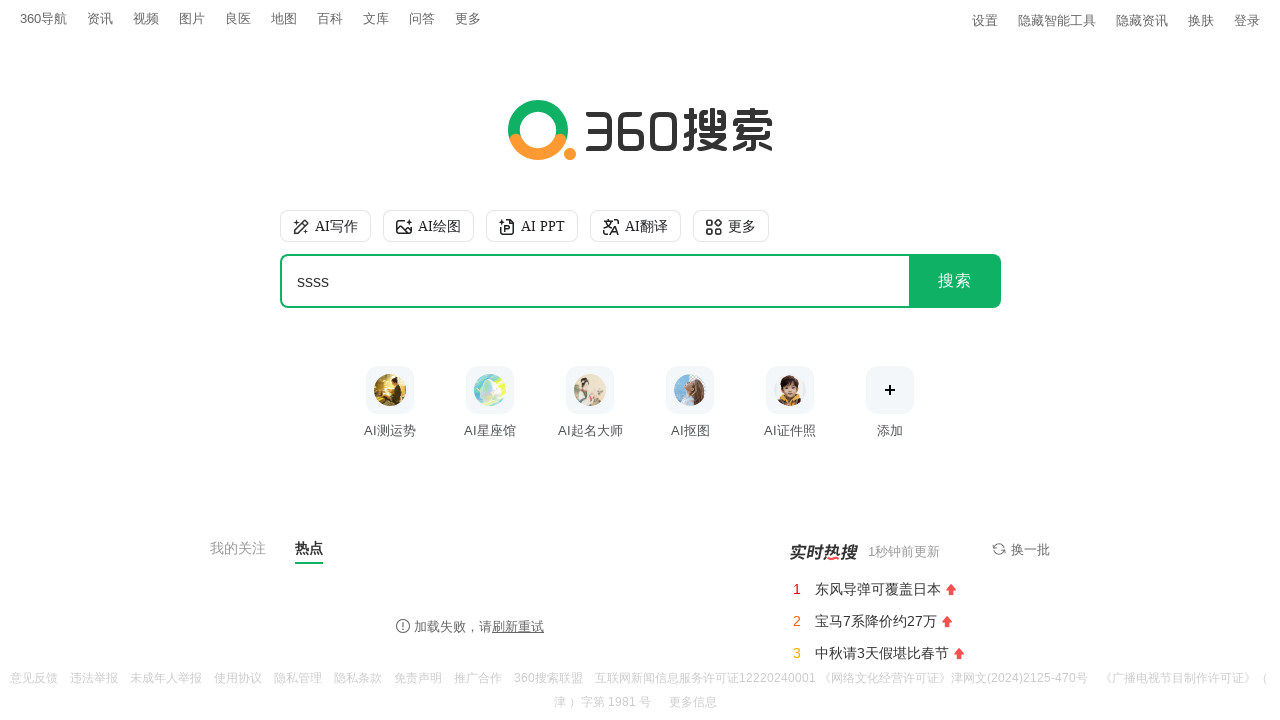

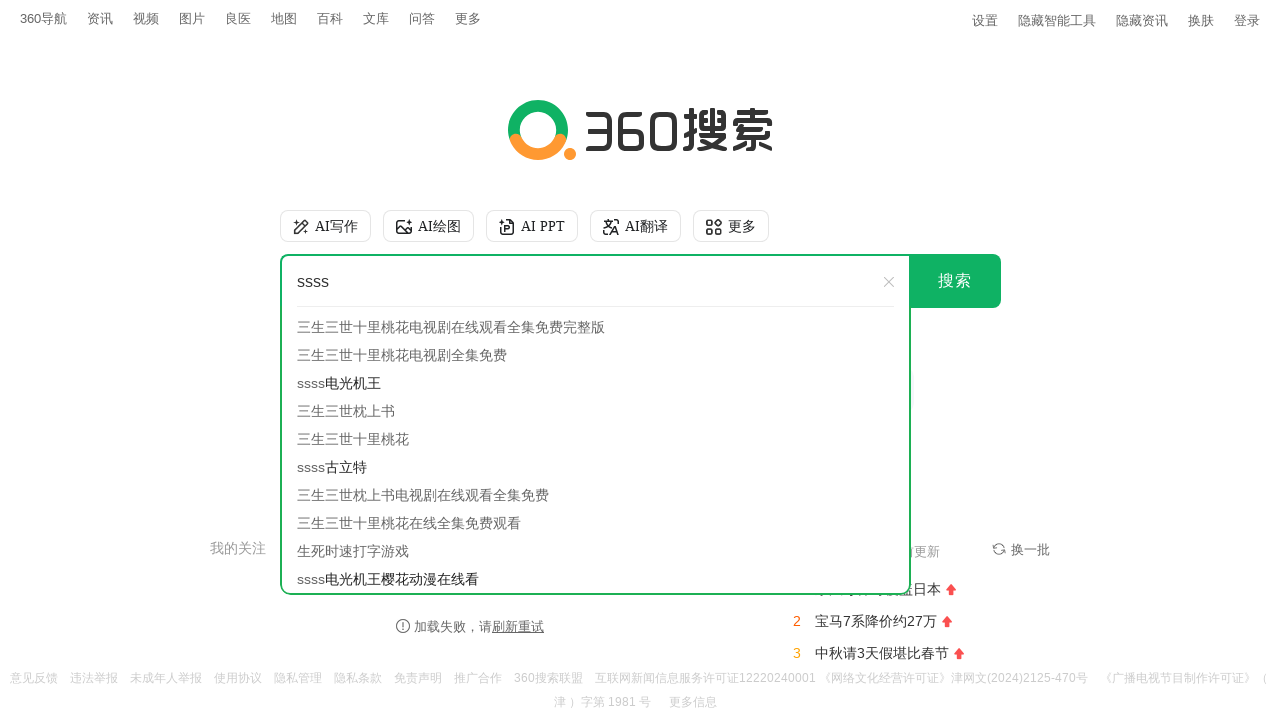